Navigates to Tesla website and verifies that the Solar Panels header is displayed on the page

Starting URL: https://www.tesla.com

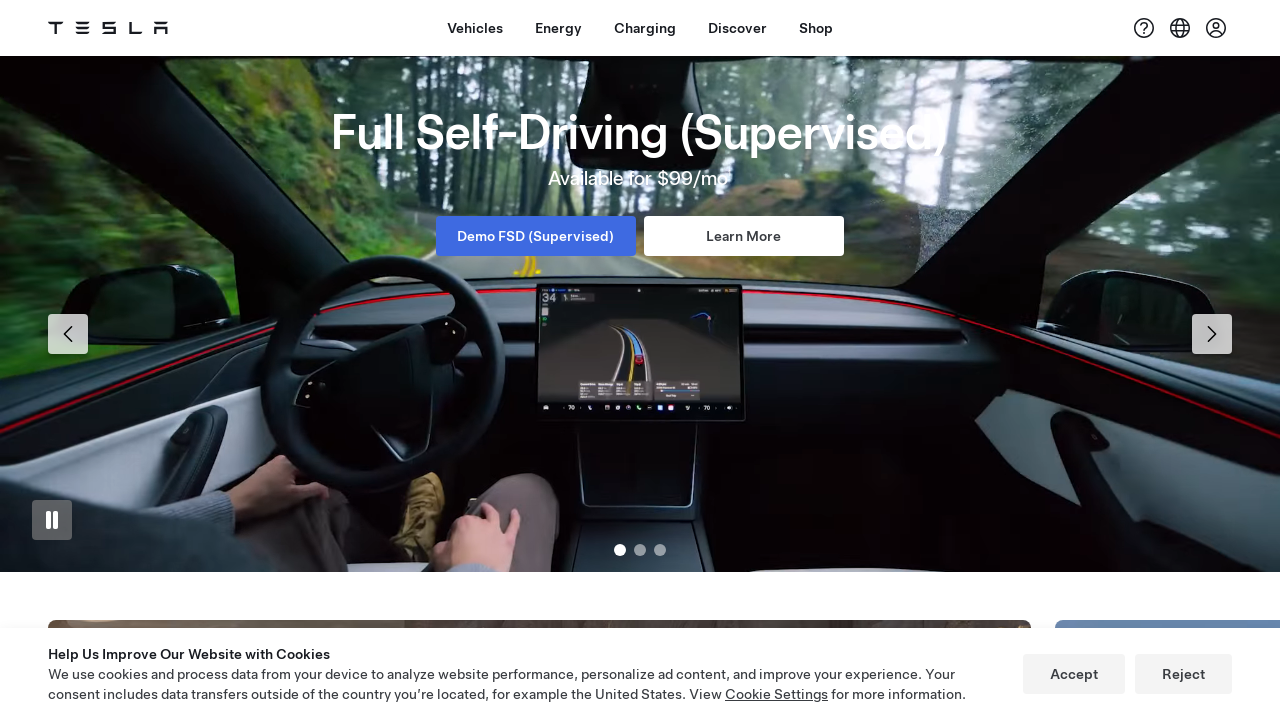

Navigated to Tesla website
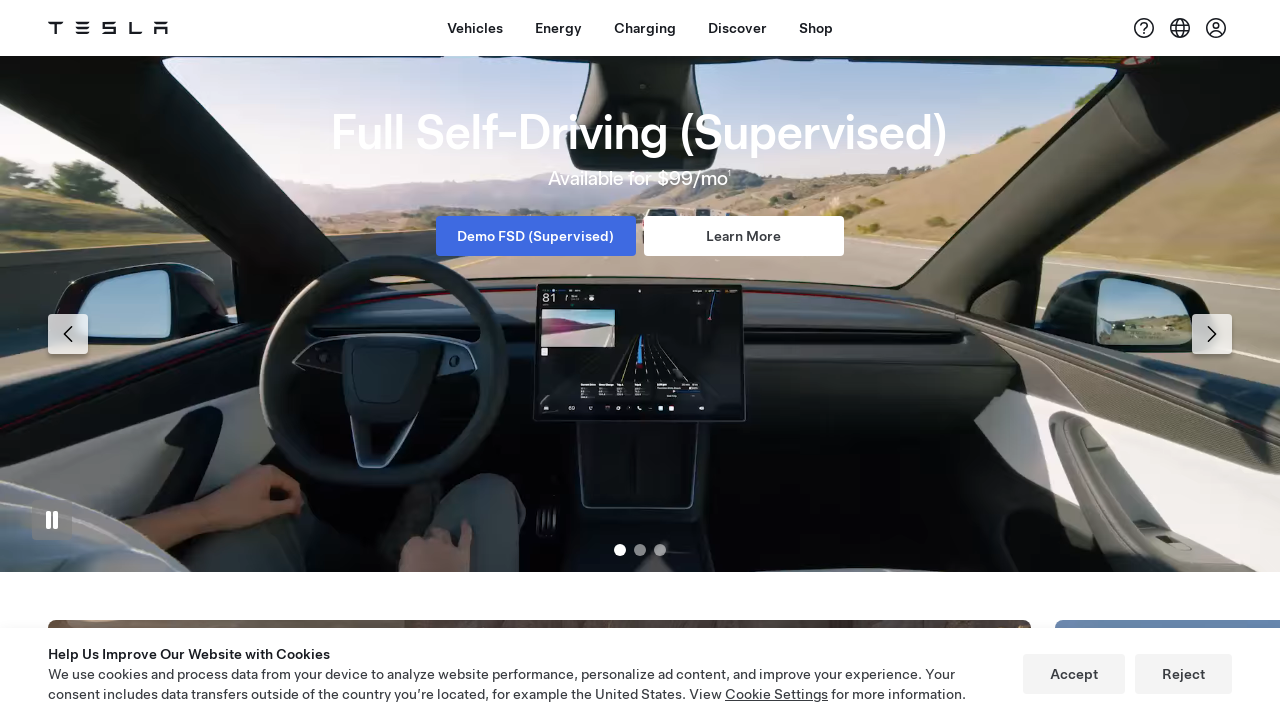

Located Solar Panels header element
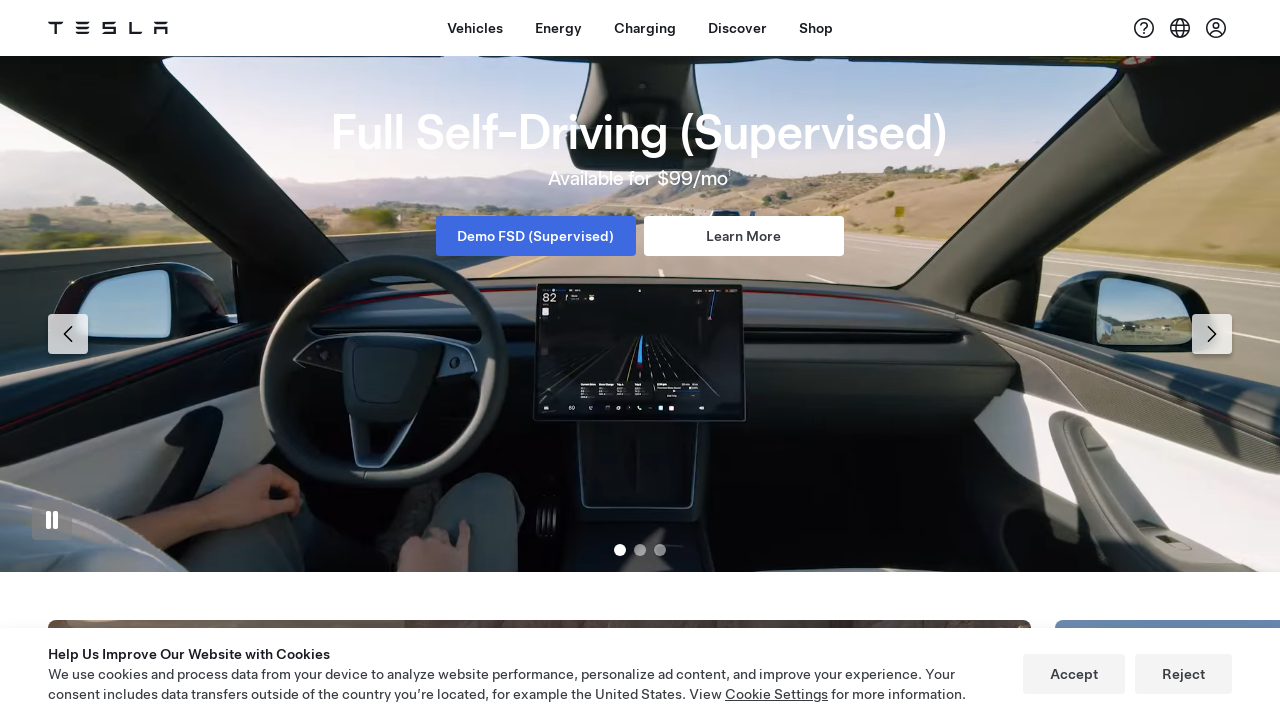

Solar Panels header appeared on page
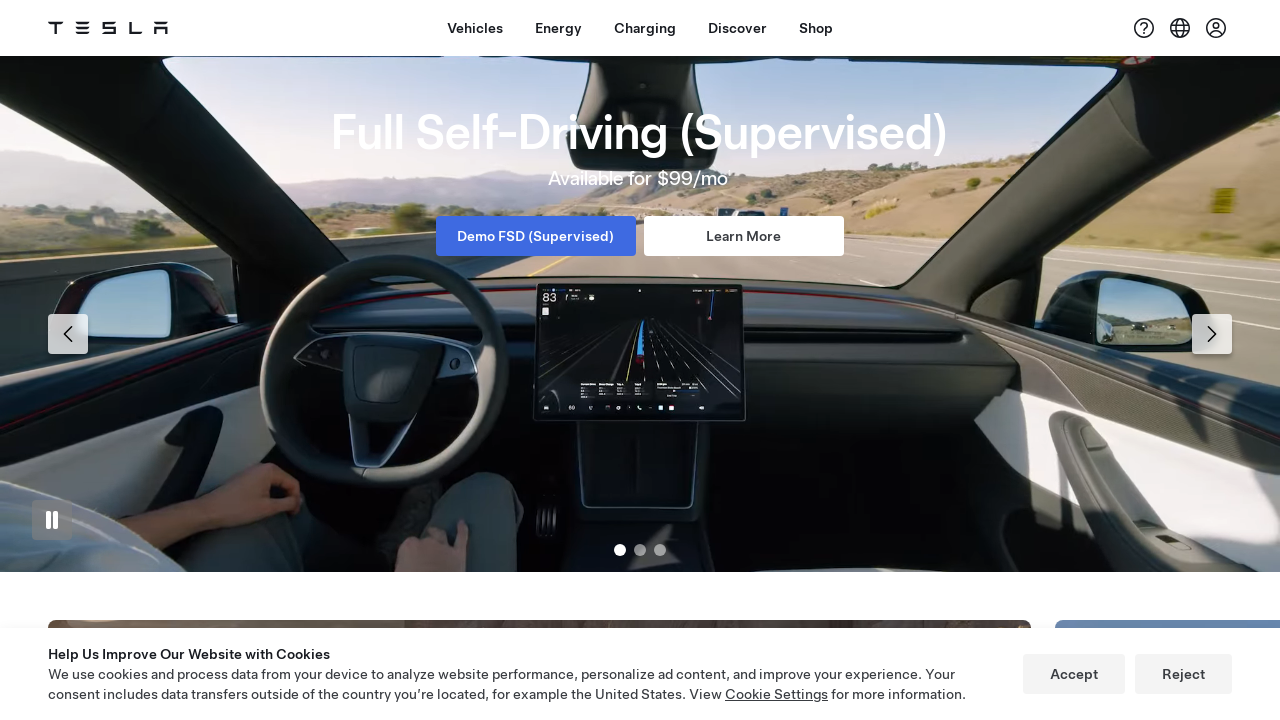

Verified Solar Panels header is visible
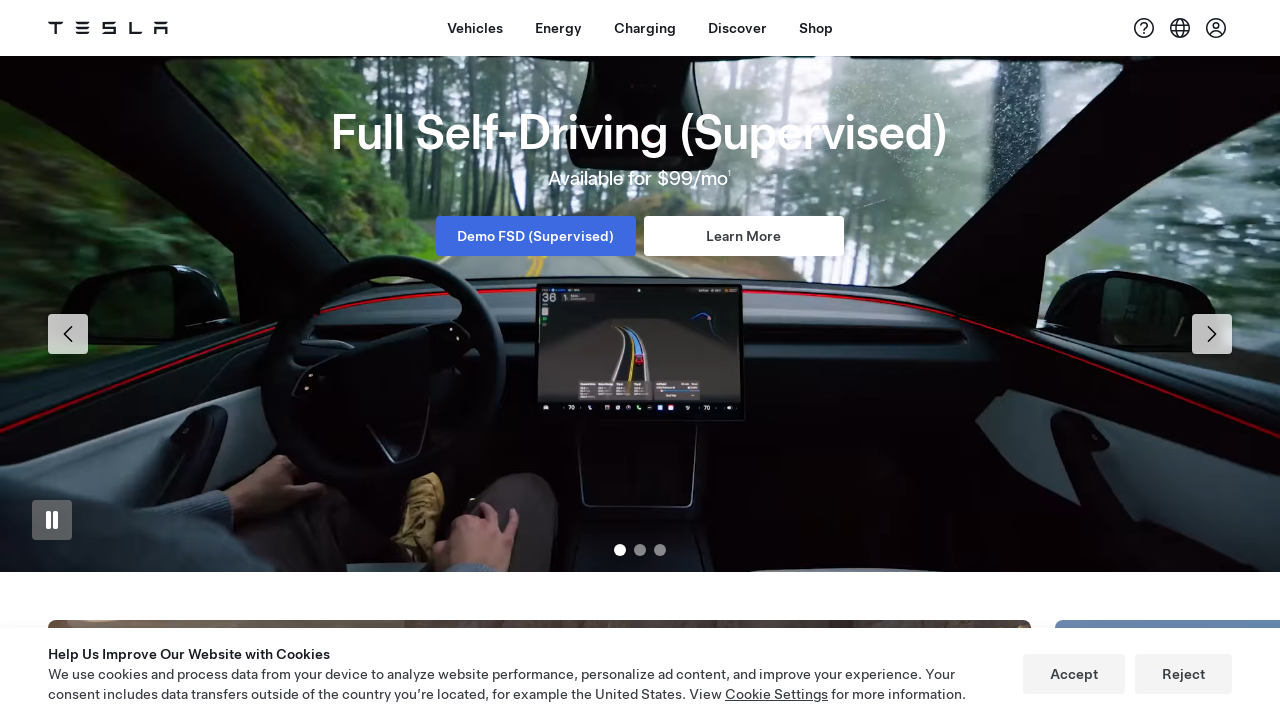

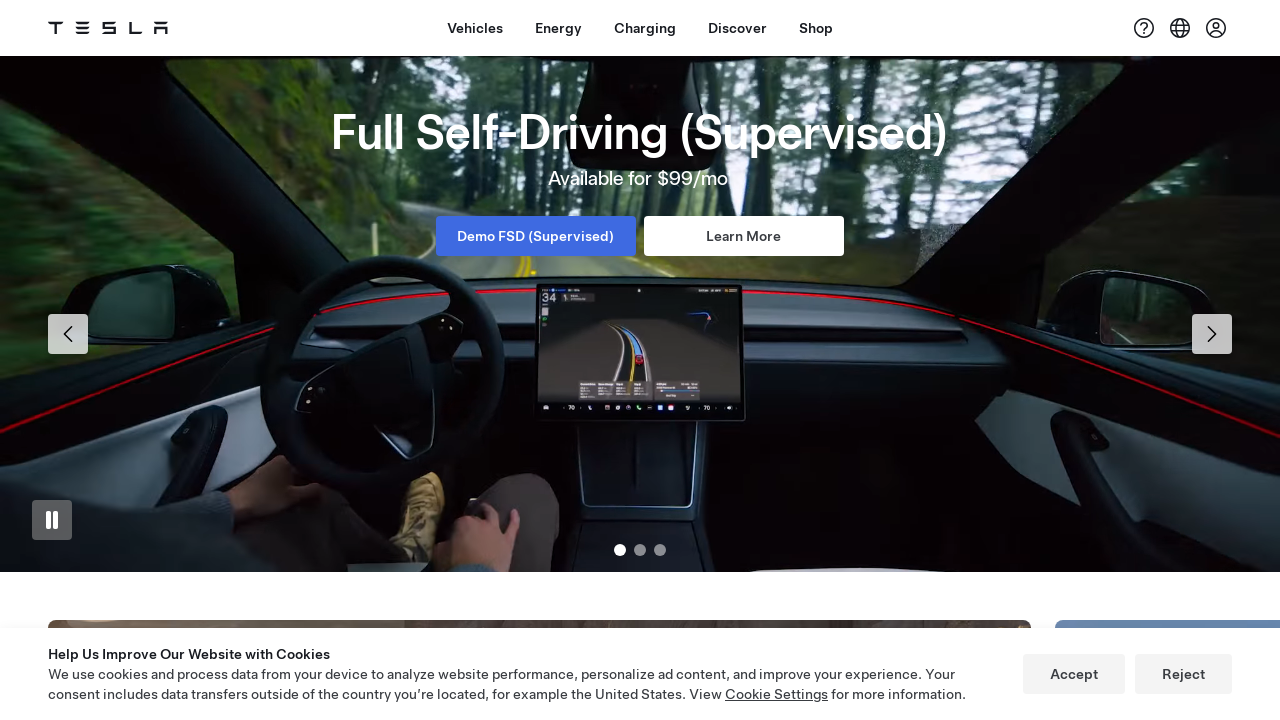